Tests dynamic dropdown functionality by selecting an origin station (Bangalore/BLR) and destination station (Chennai/MAA) from cascading dropdown menus on a flight booking practice page.

Starting URL: https://rahulshettyacademy.com/dropdownsPractise

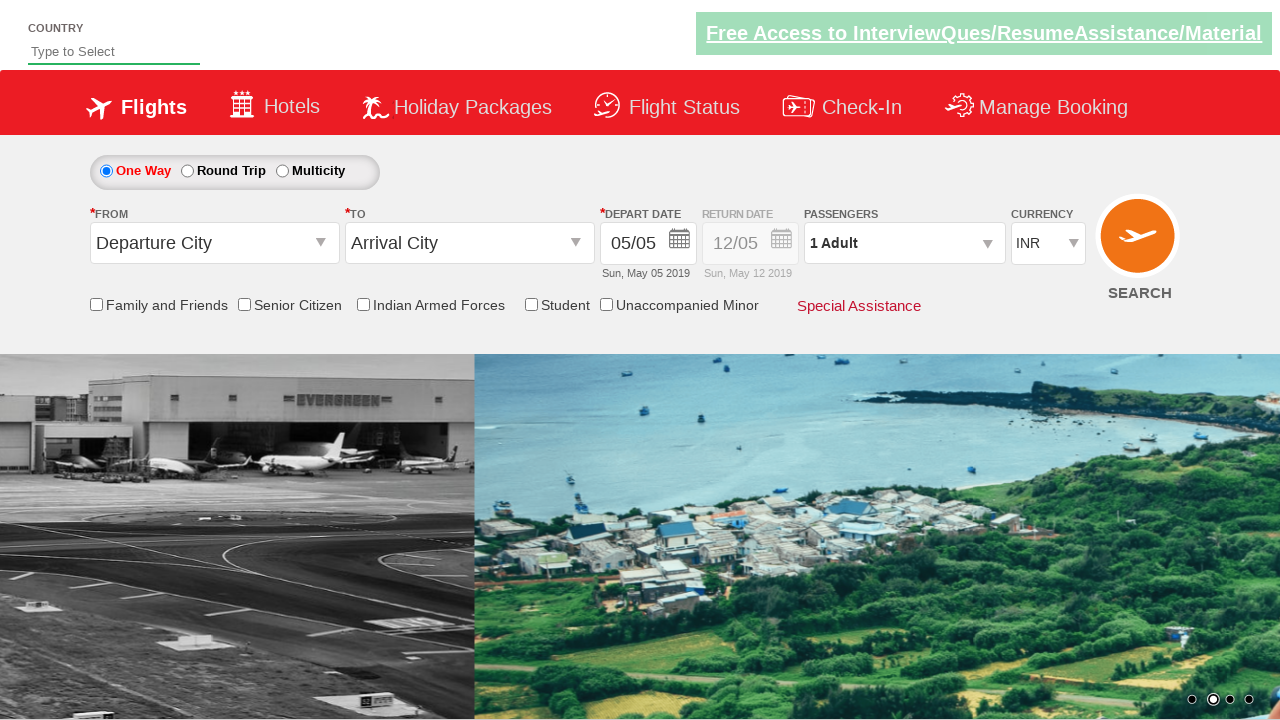

Clicked on the origin station dropdown to open it at (214, 243) on #ctl00_mainContent_ddl_originStation1_CTXT
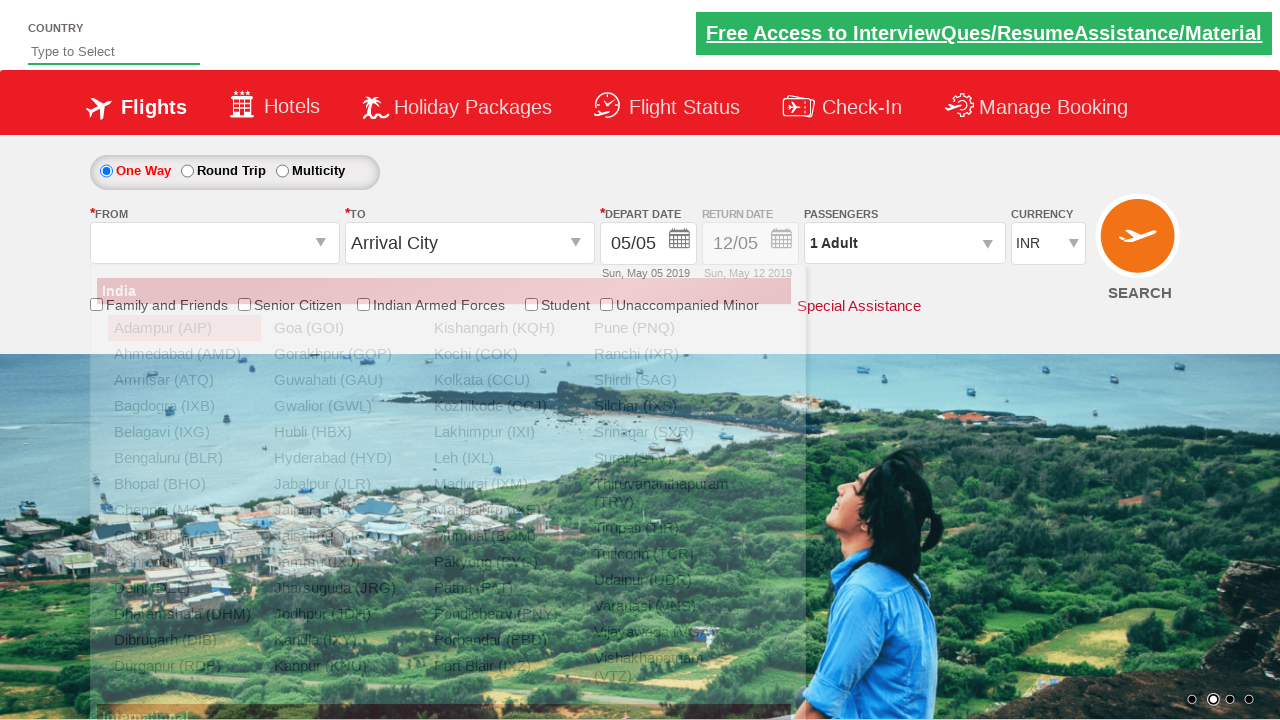

Selected Bangalore (BLR) from the origin dropdown at (184, 458) on xpath=//div[@id='glsctl00_mainContent_ddl_originStation1_CTNR']//a[@value='BLR']
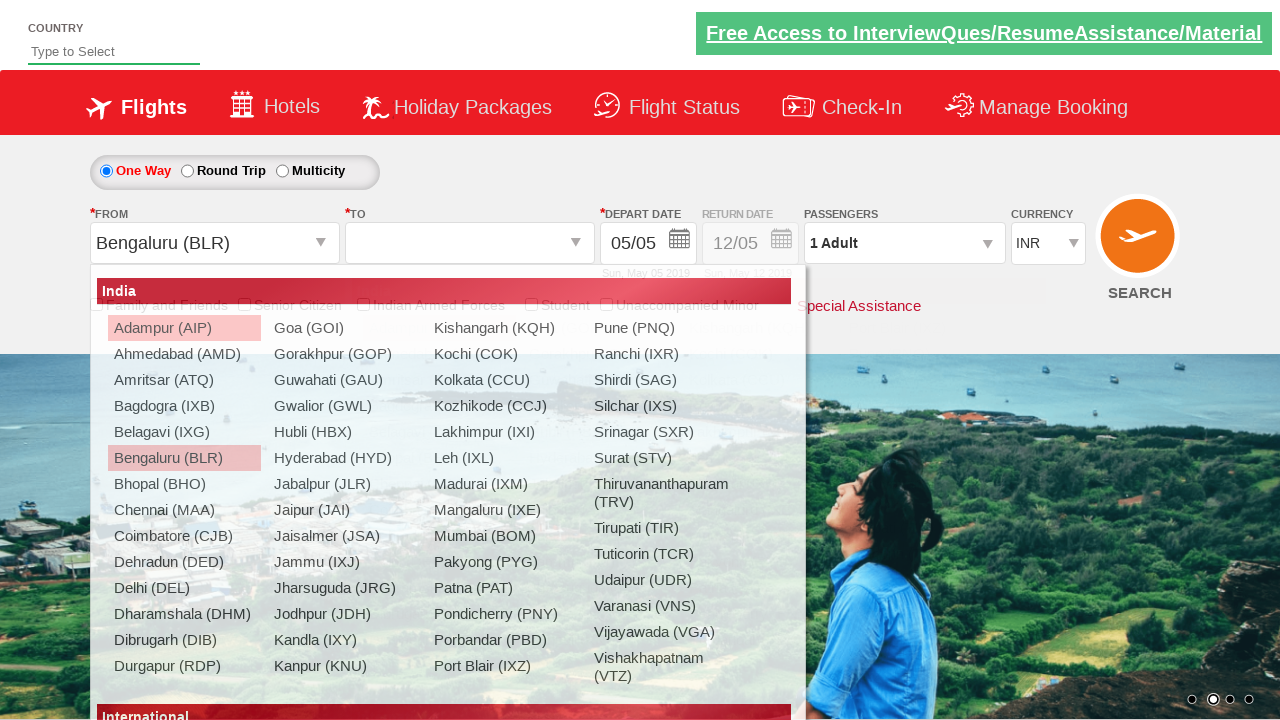

Waited for destination dropdown to be ready
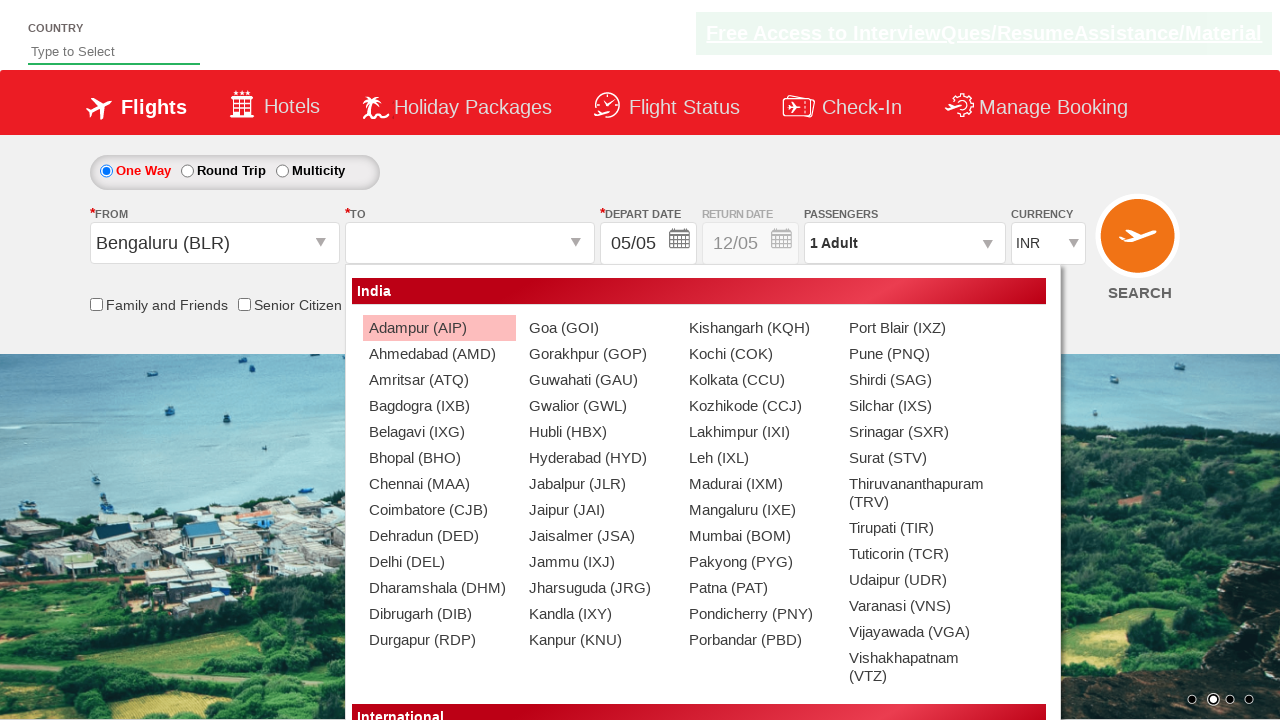

Selected Chennai (MAA) from the destination dropdown at (439, 484) on xpath=//div[@id='ctl00_mainContent_ddl_destinationStation1_CTNR']//a[@value='MAA
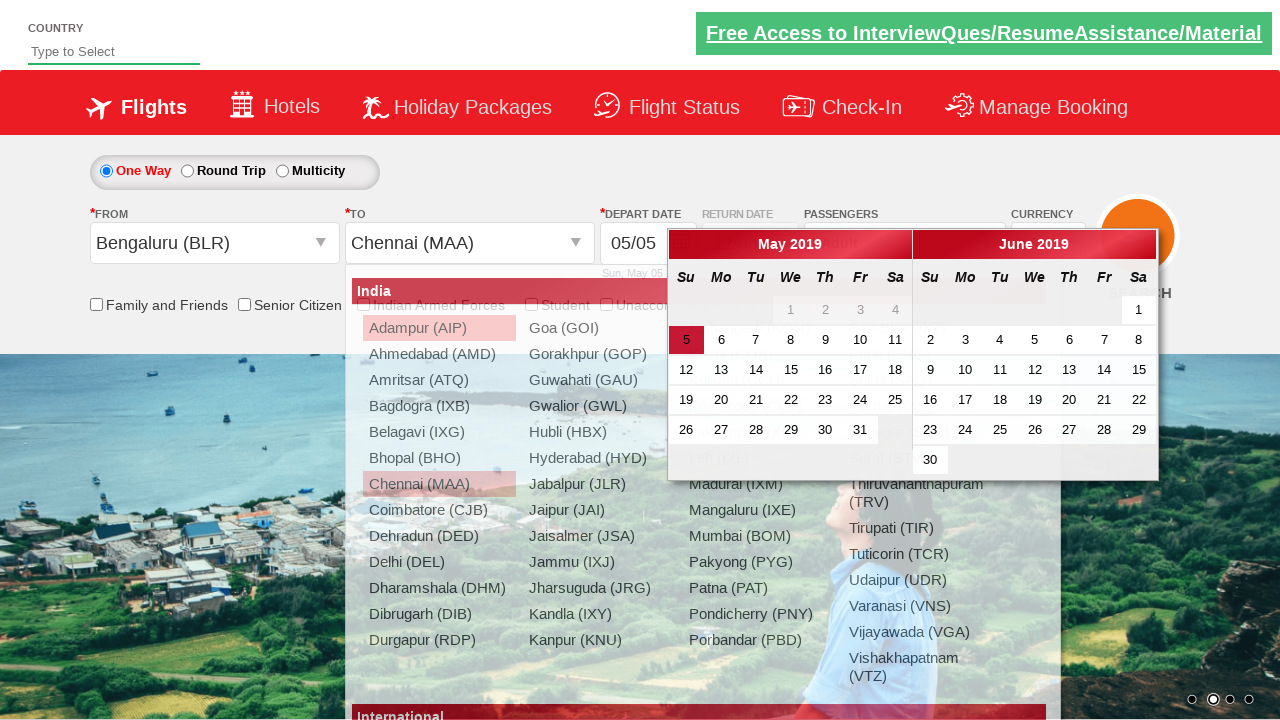

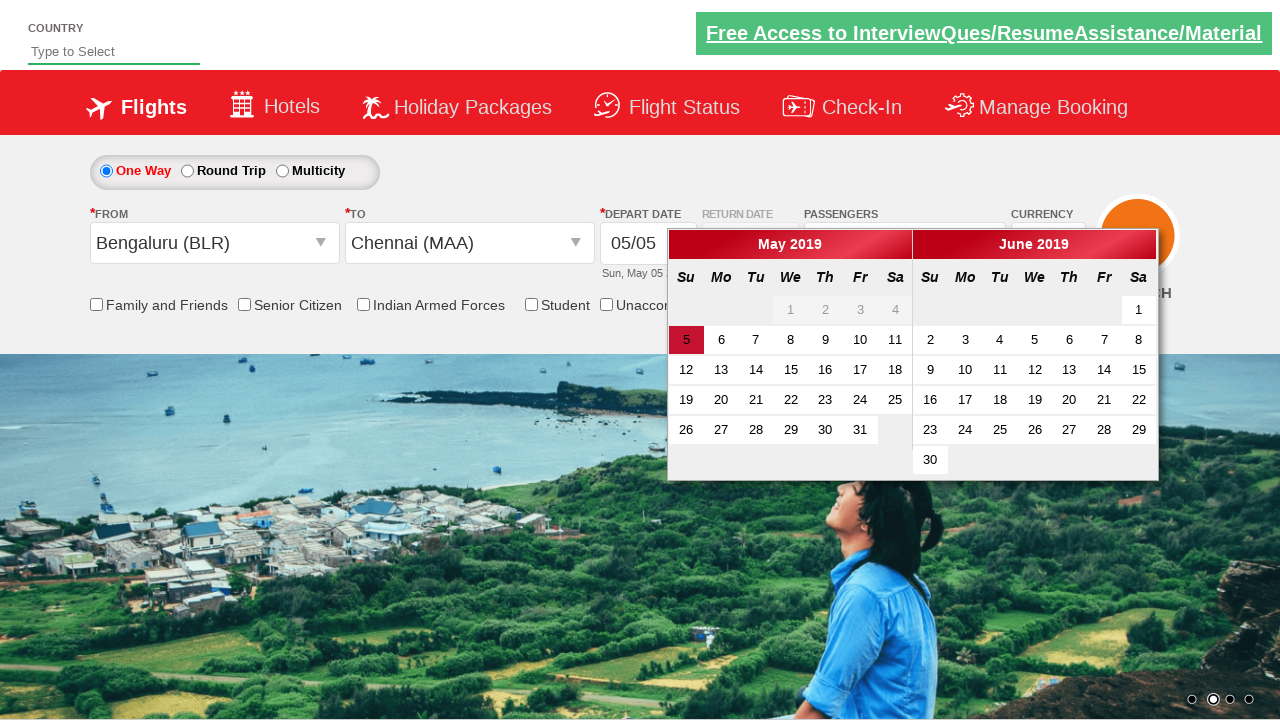